Tests modal dialog functionality by opening a modal via button click and then closing it using JavaScript execution to click the close button

Starting URL: https://formy-project.herokuapp.com/modal

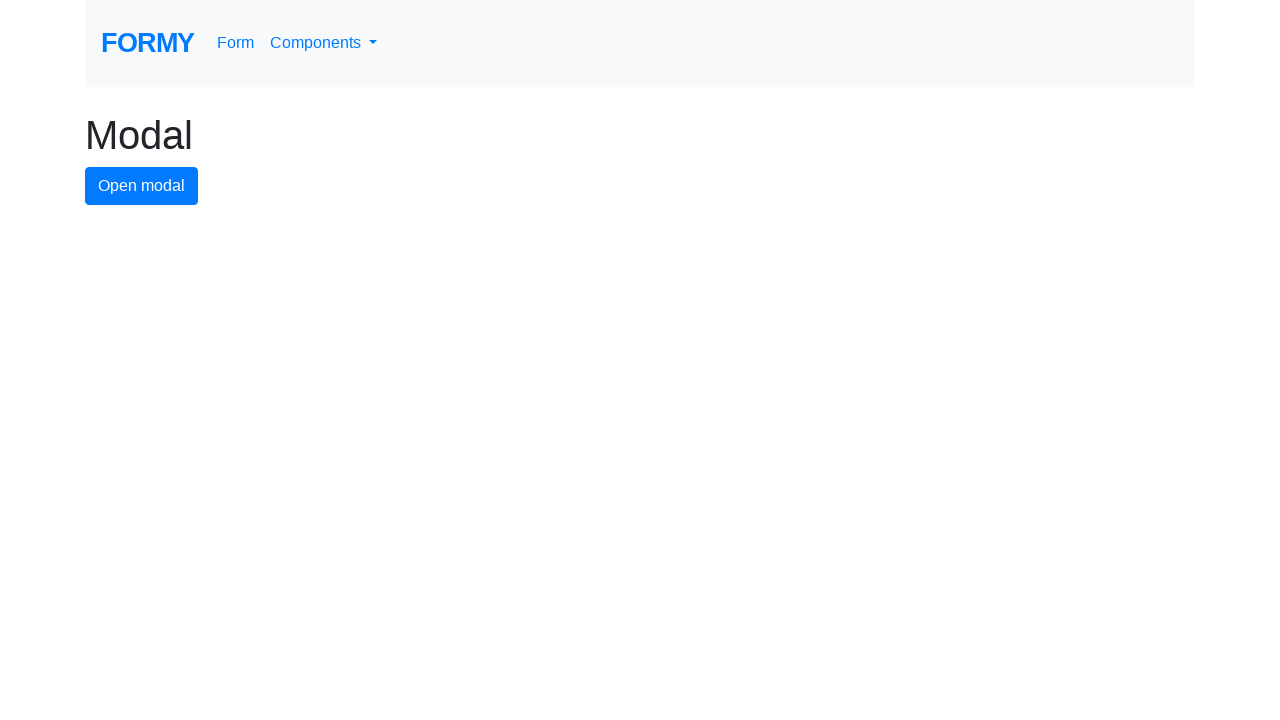

Clicked button to open modal dialog at (142, 186) on #modal-button
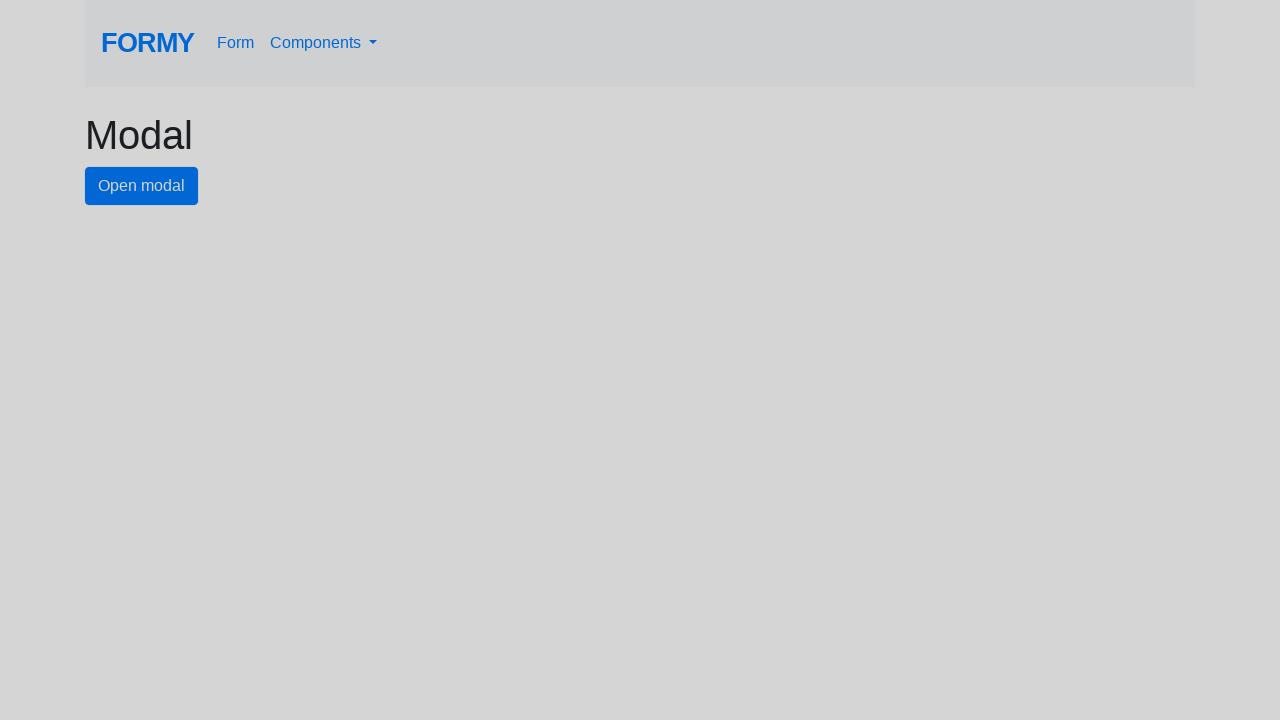

Modal dialog appeared and close button is visible
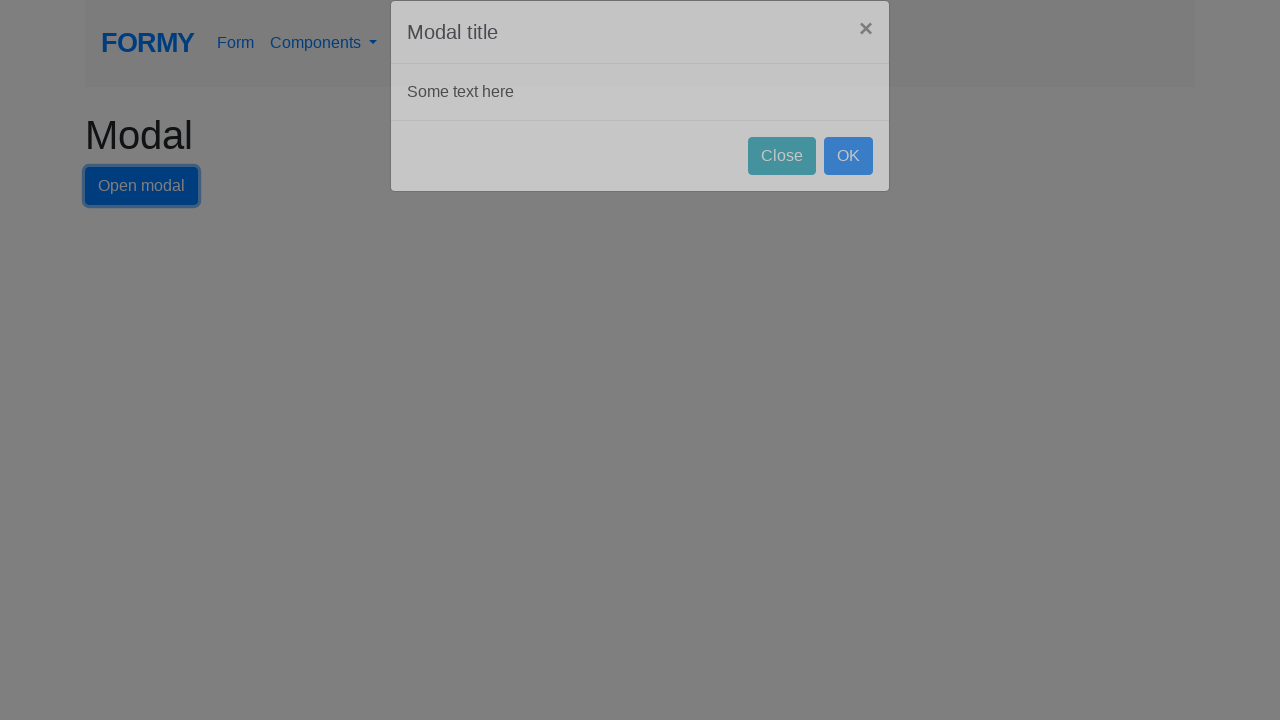

Clicked close button to dismiss modal dialog at (782, 184) on #close-button
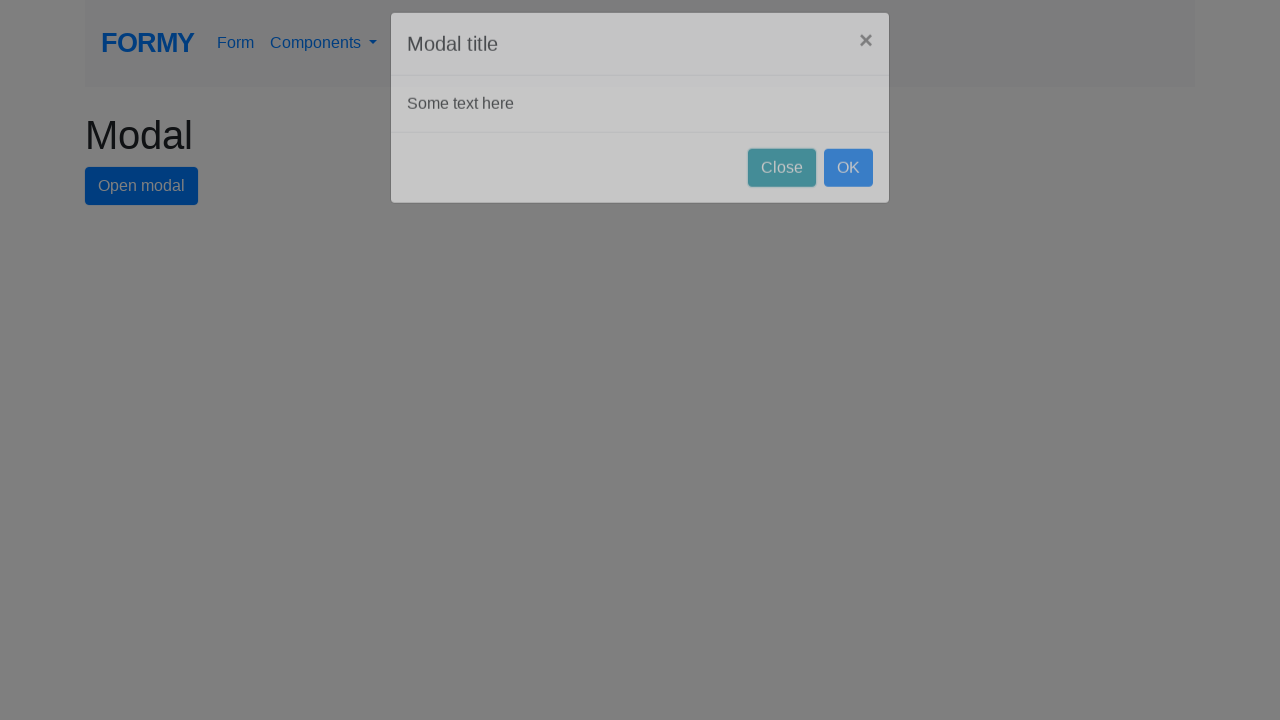

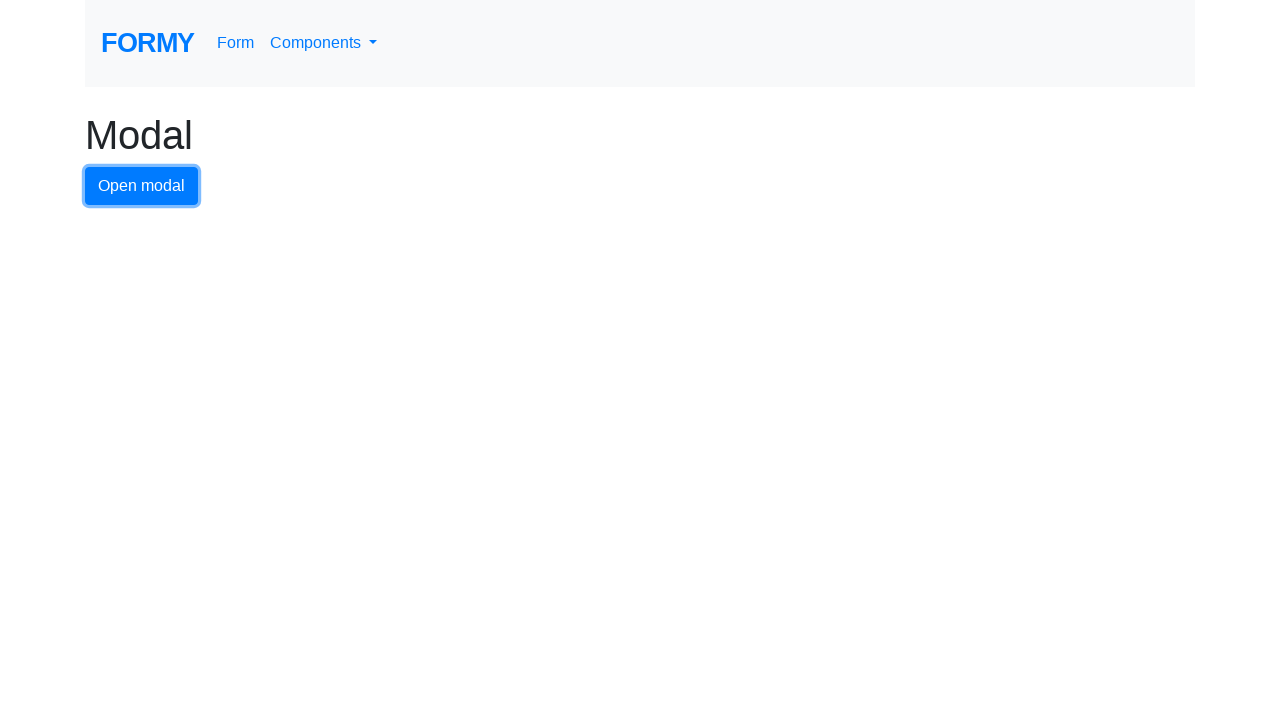